Simple test that navigates to a website to verify browser launch functionality

Starting URL: https://www.sqamanual.com

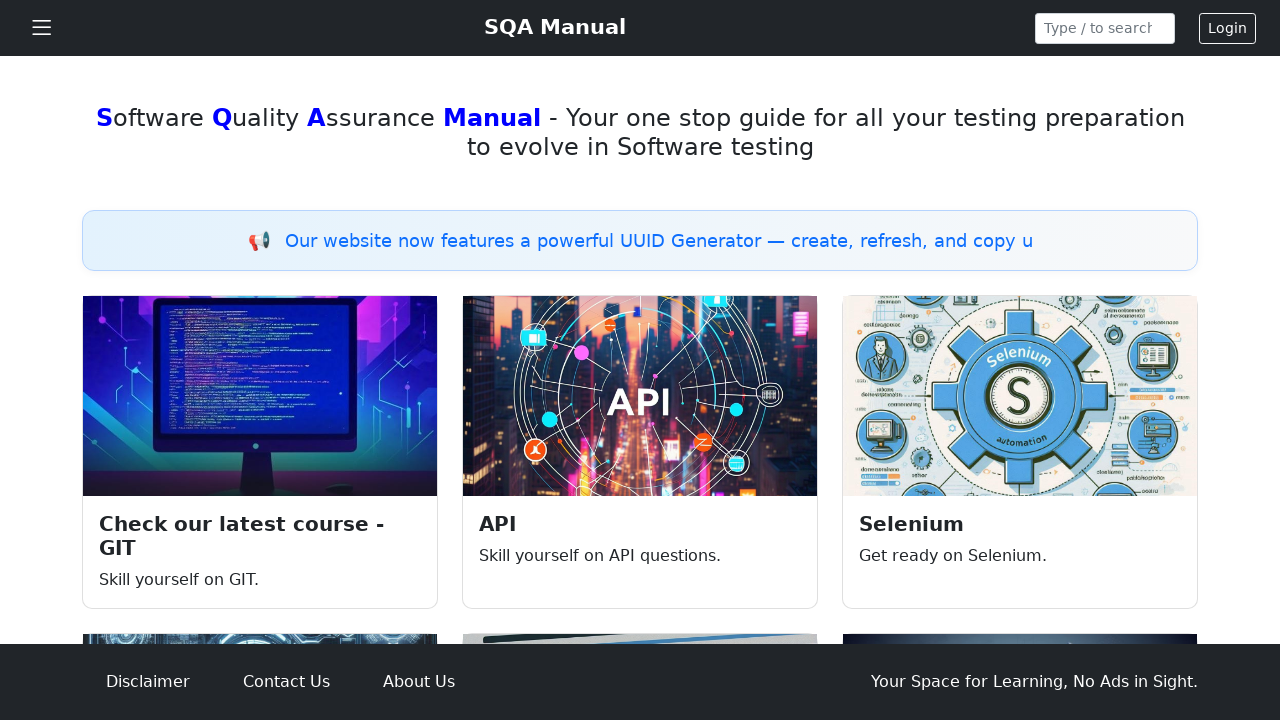

Waited for page to reach domcontentloaded state at https://www.sqamanual.com
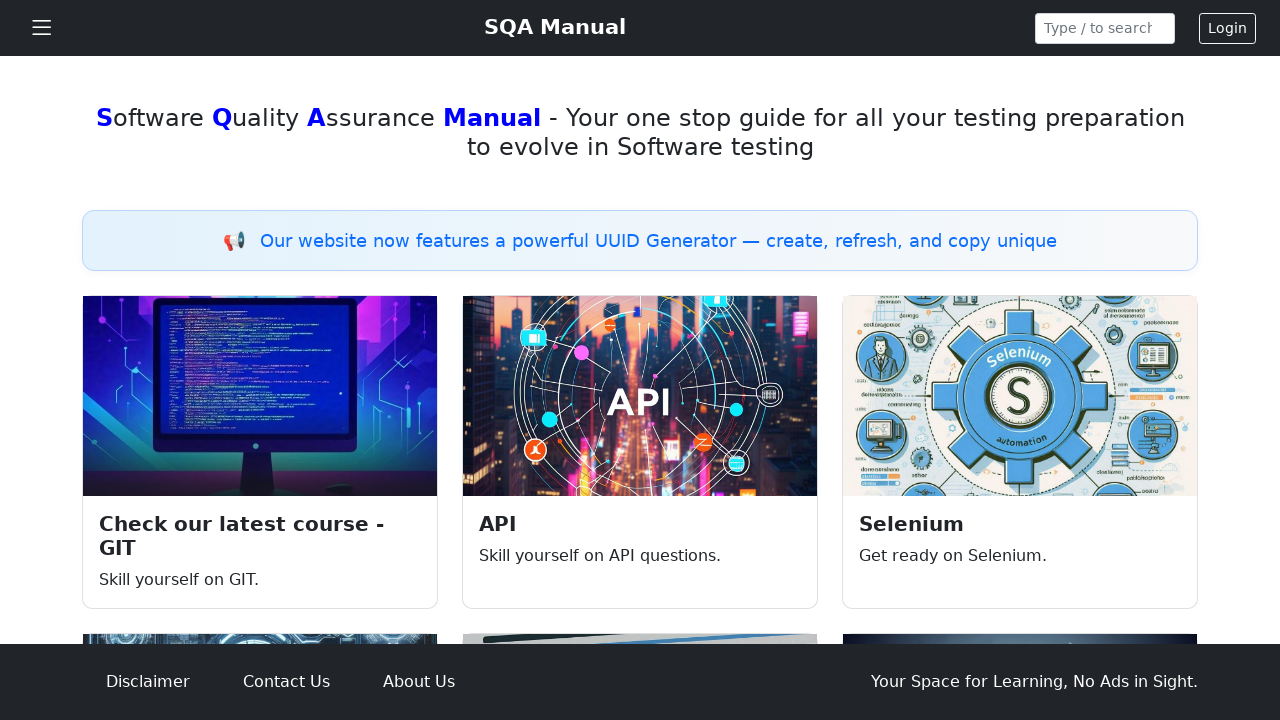

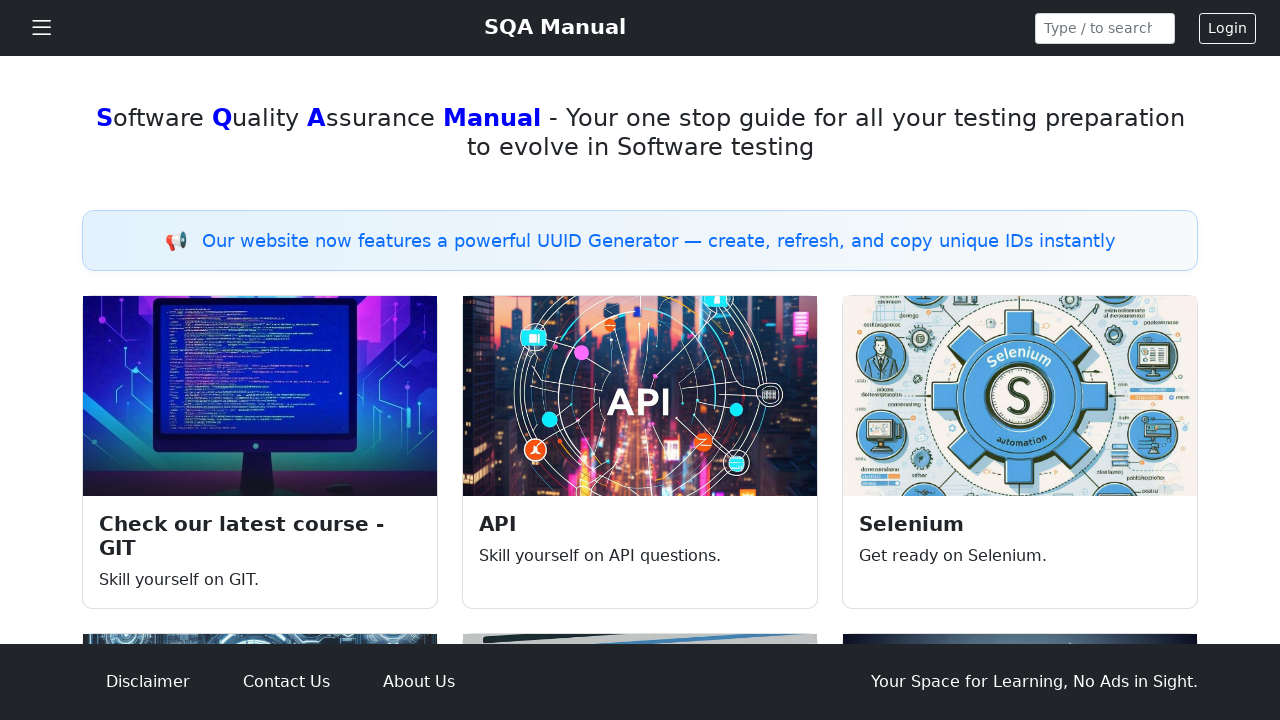